Tests Radio Button functionality by selecting the "Yes" and "Impressive" radio button options.

Starting URL: https://demoqa.com/elements

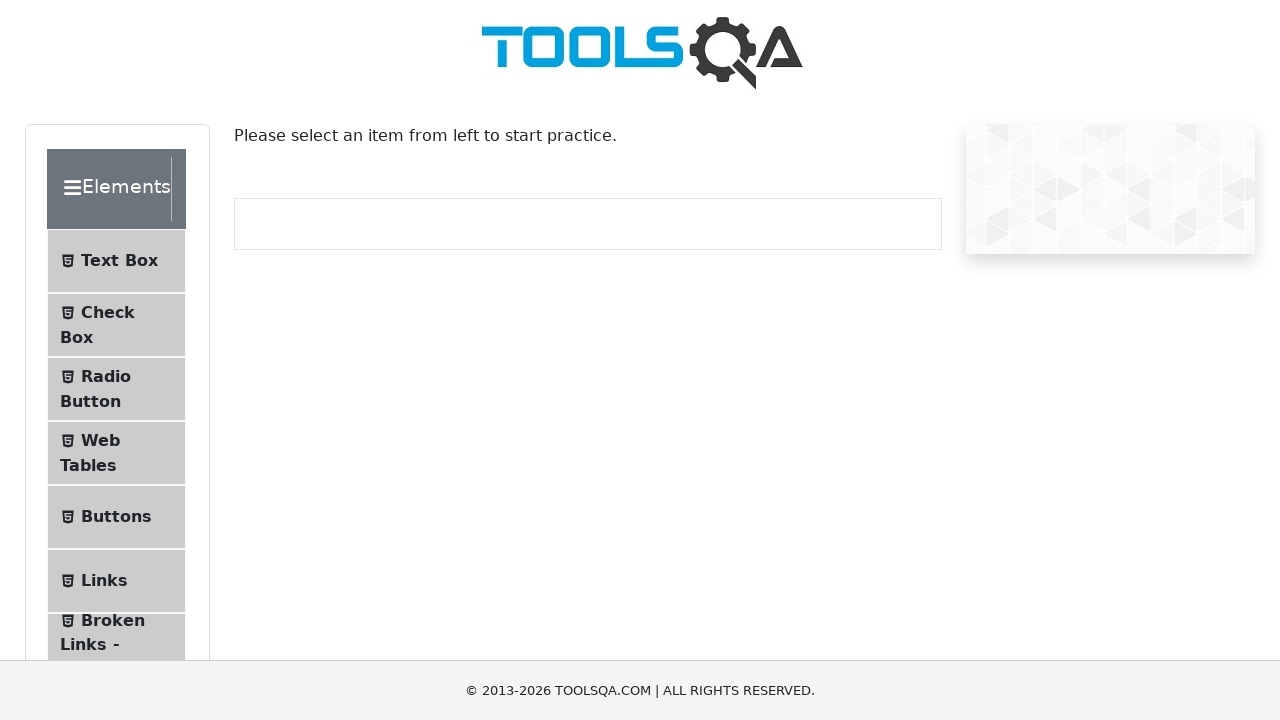

Clicked on Radio Button menu item at (106, 376) on xpath=//span[text()='Radio Button']
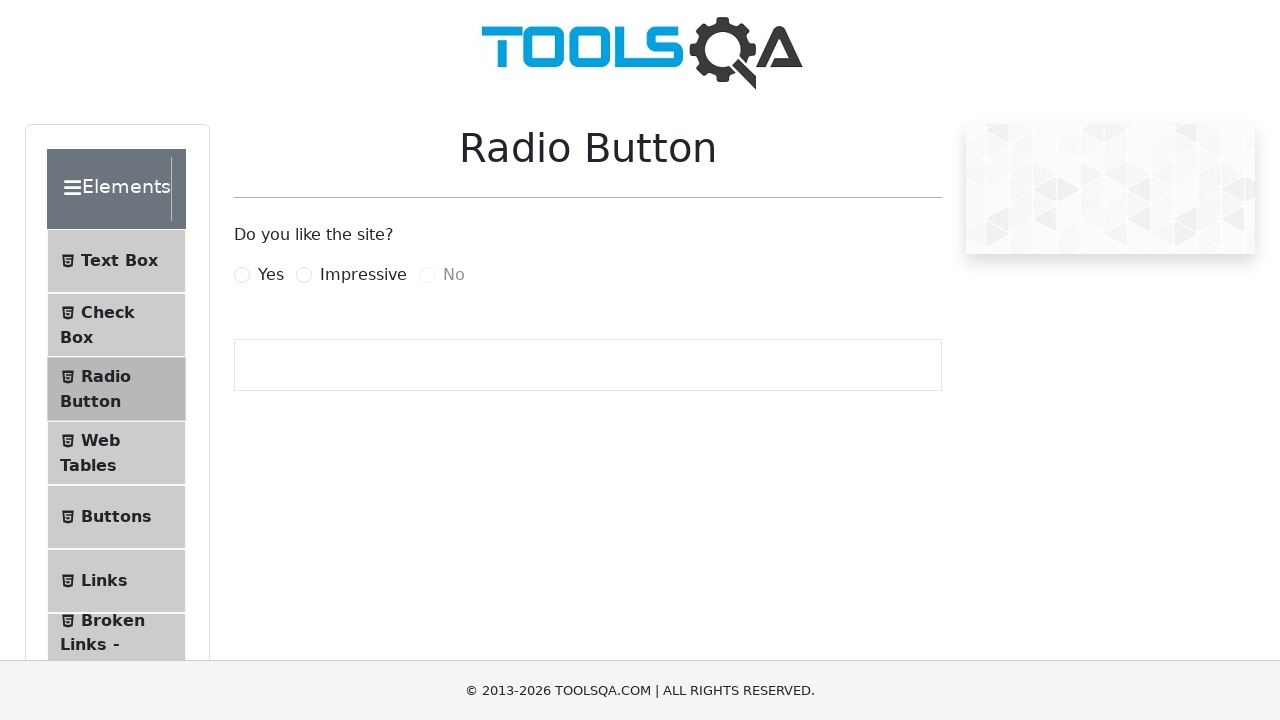

Radio buttons loaded and 'Yes' option is visible
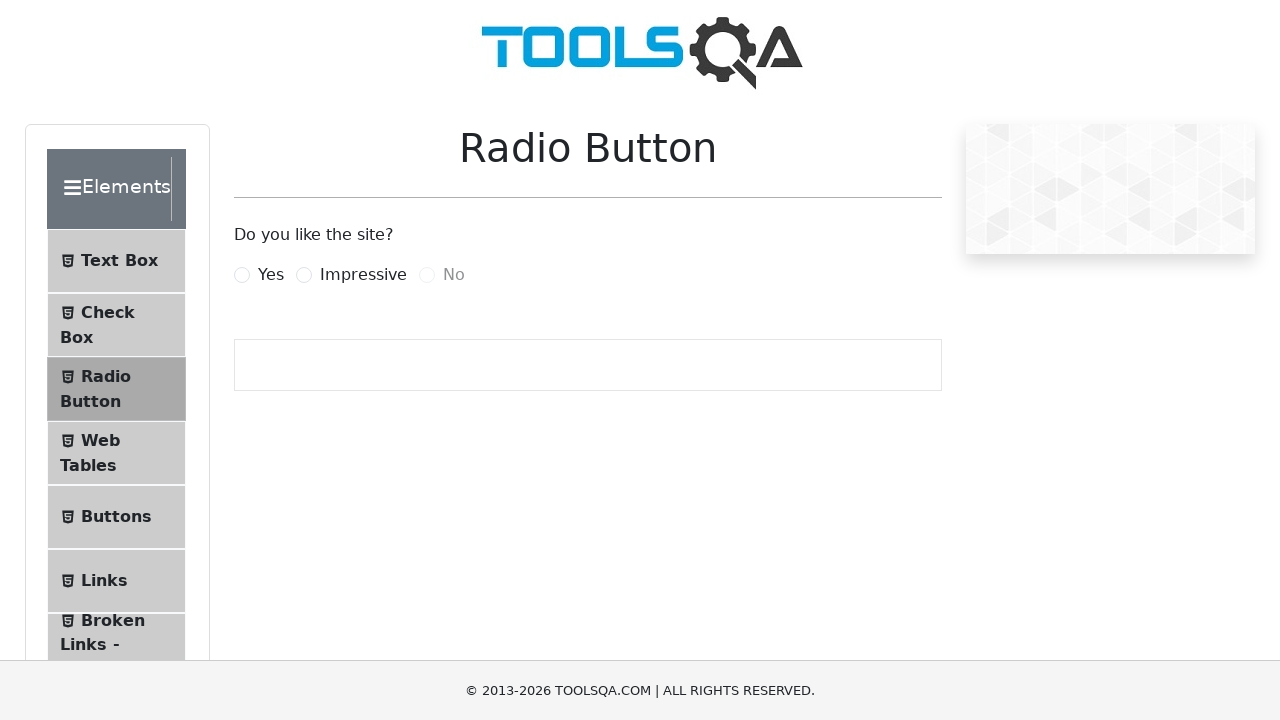

Selected 'Yes' radio button at (271, 275) on xpath=//label[text()='Yes']
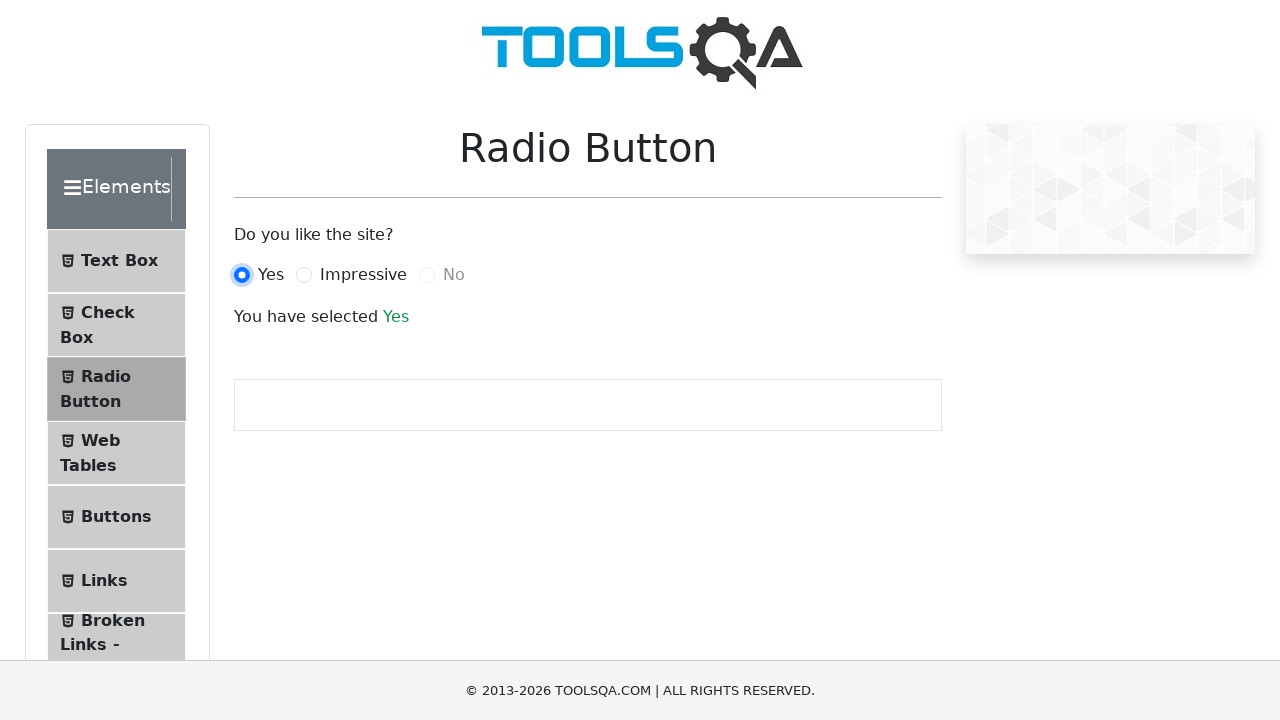

Selected 'Impressive' radio button at (363, 275) on xpath=//label[text()='Impressive']
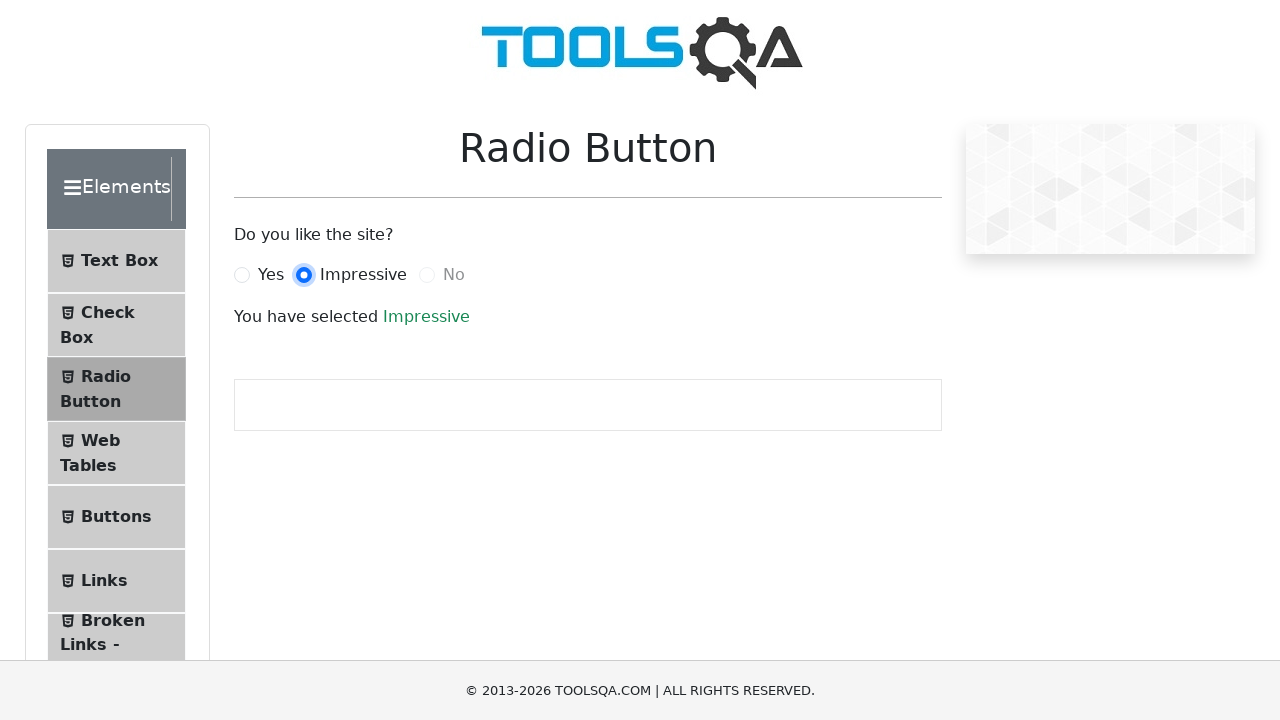

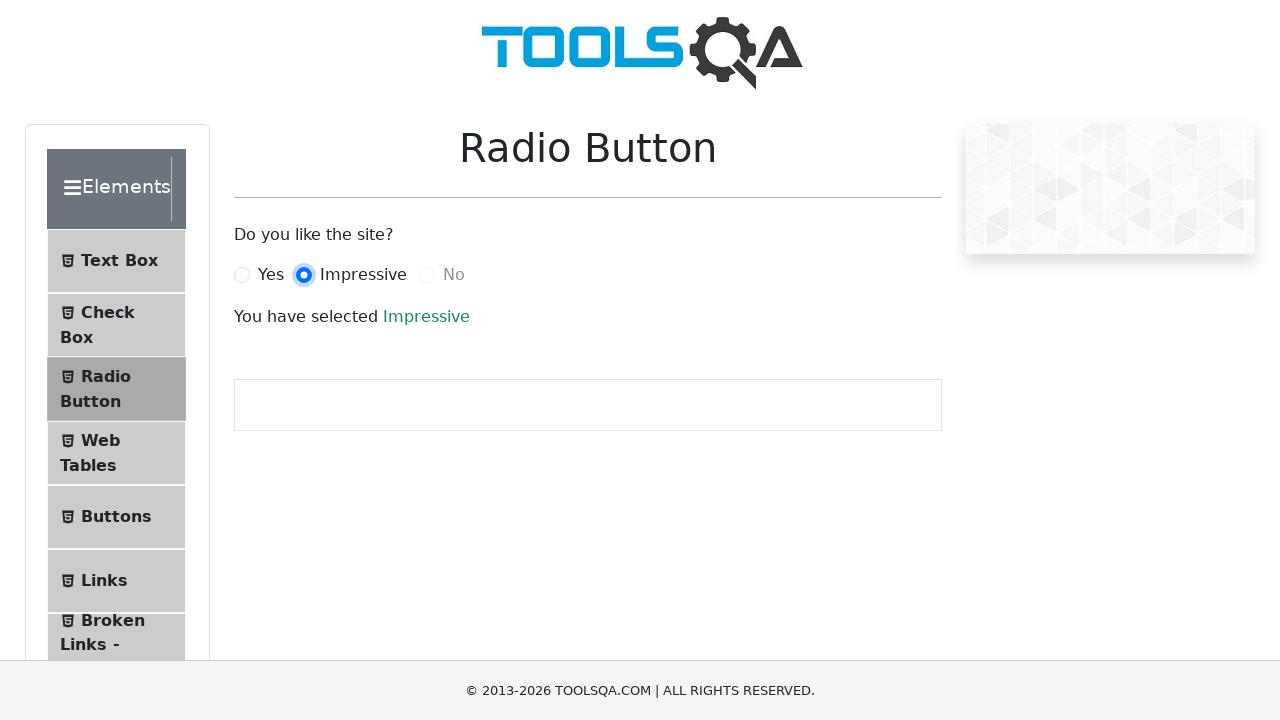